Tests dropdown selection functionality by selecting options by value and by index

Starting URL: https://www.techglobal-training.com/frontend/html-elements

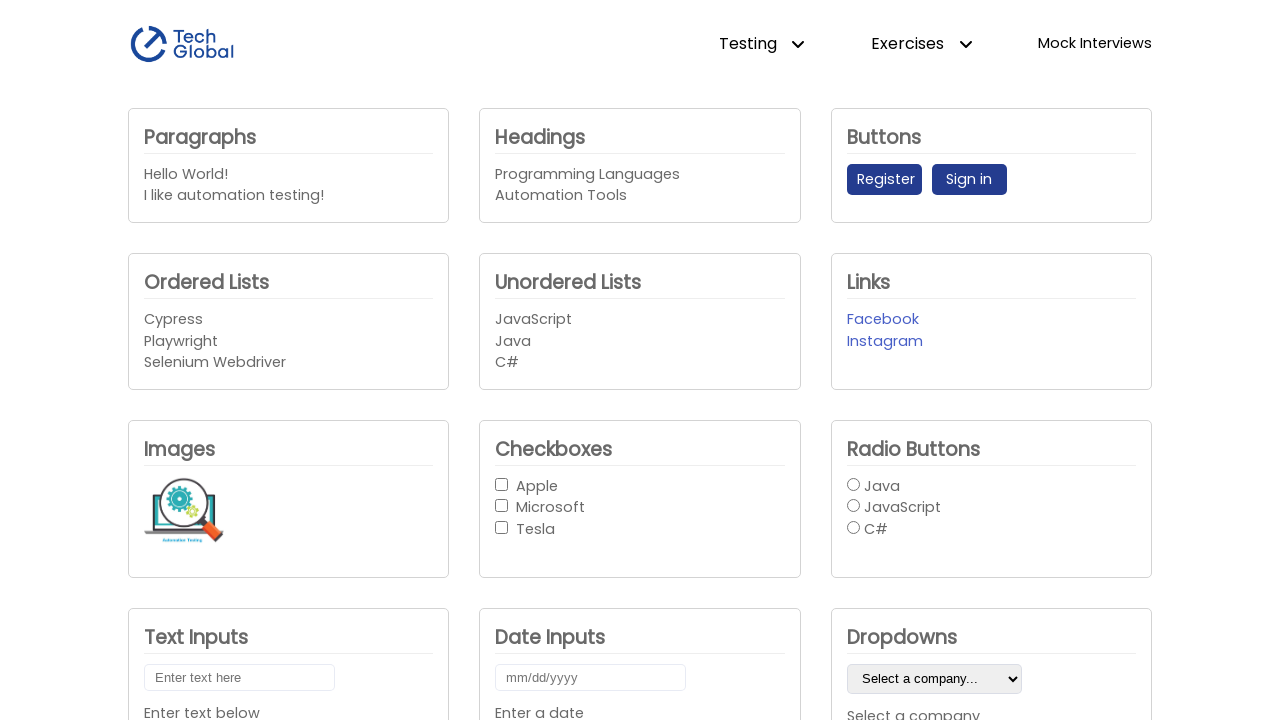

Selected 'Tesla' from company dropdown by value on #company_dropdown1
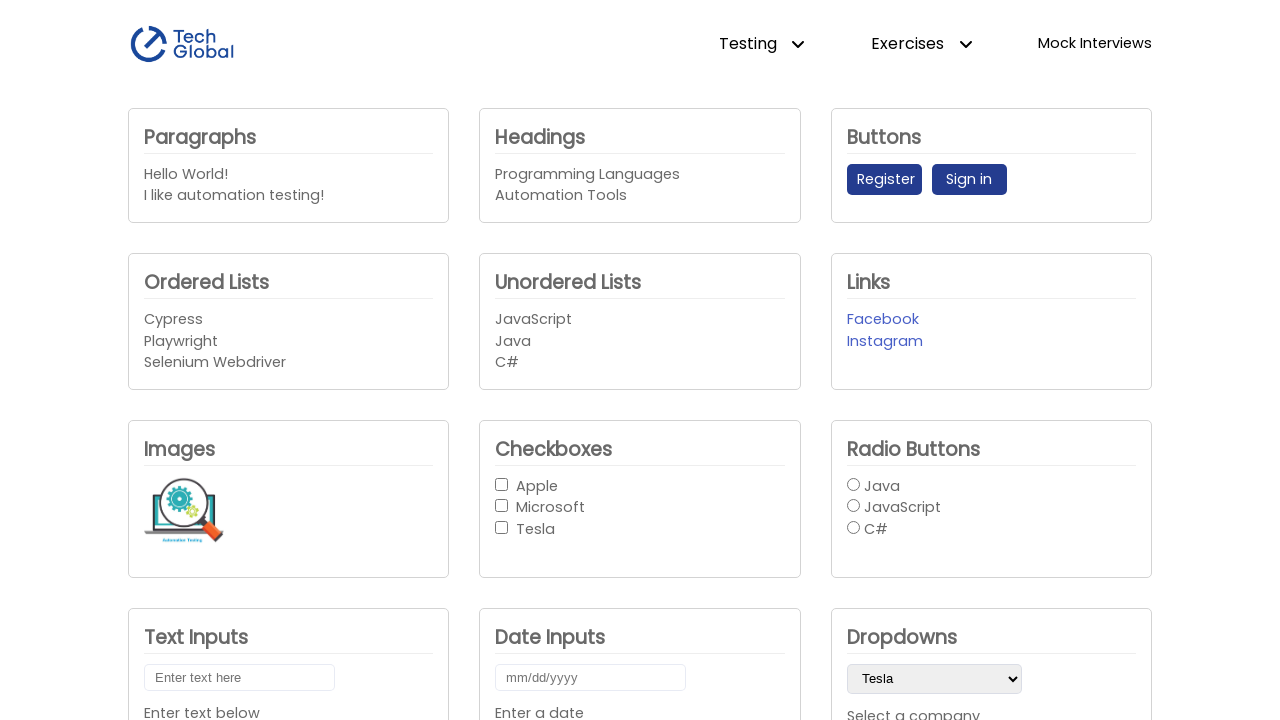

Selected dropdown option at index 1 on #company_dropdown1
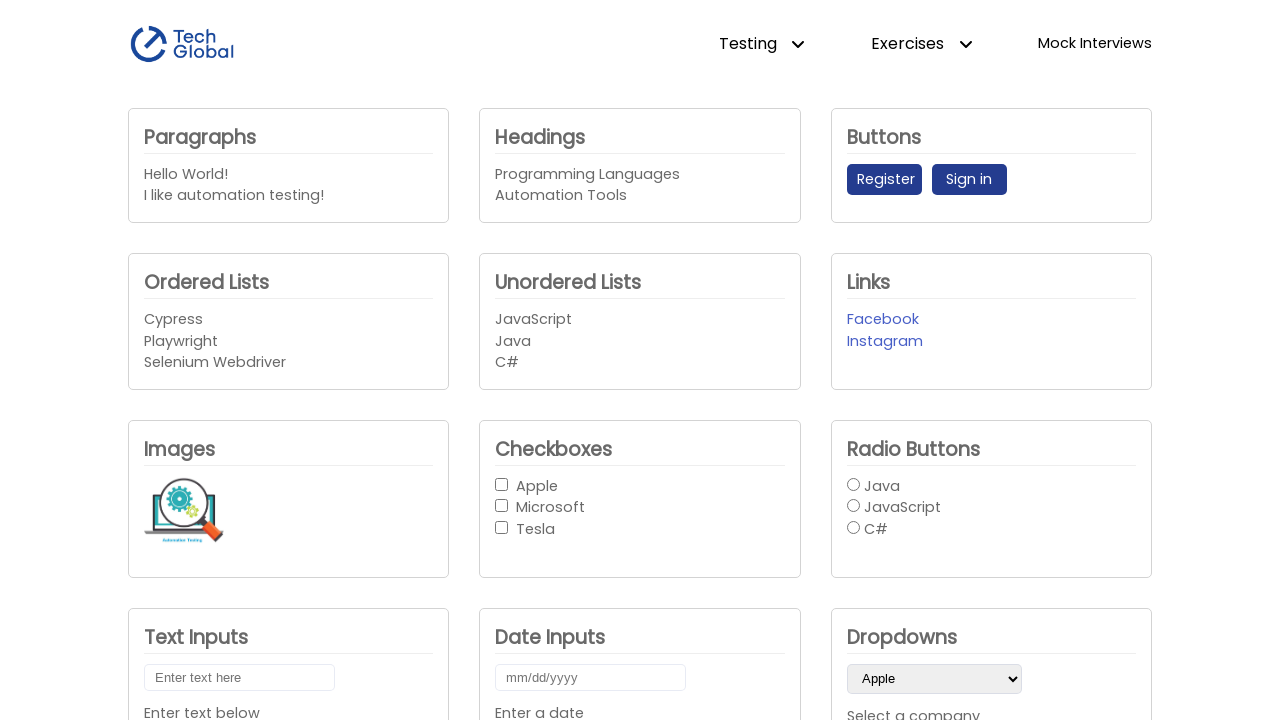

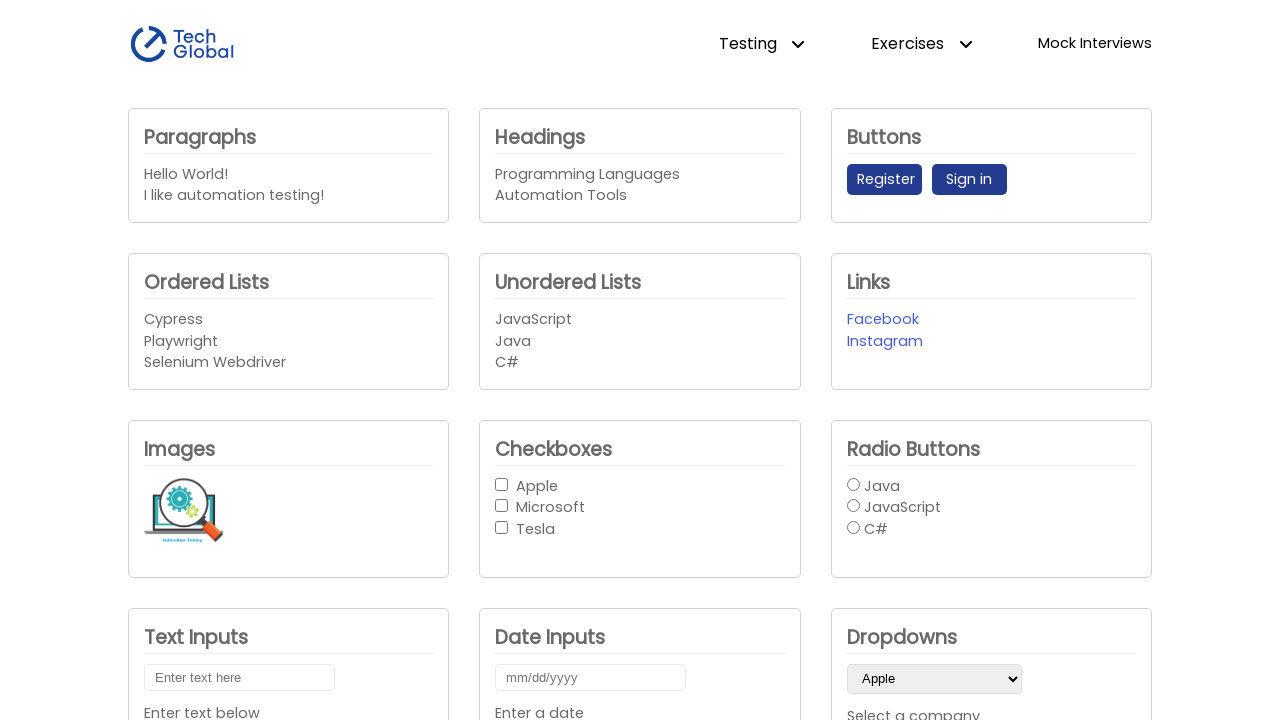